Tests a simple form by filling in first name, last name, city, and country fields using different element locator strategies, then submits the form

Starting URL: https://suninjuly.github.io/simple_form_find_task.html

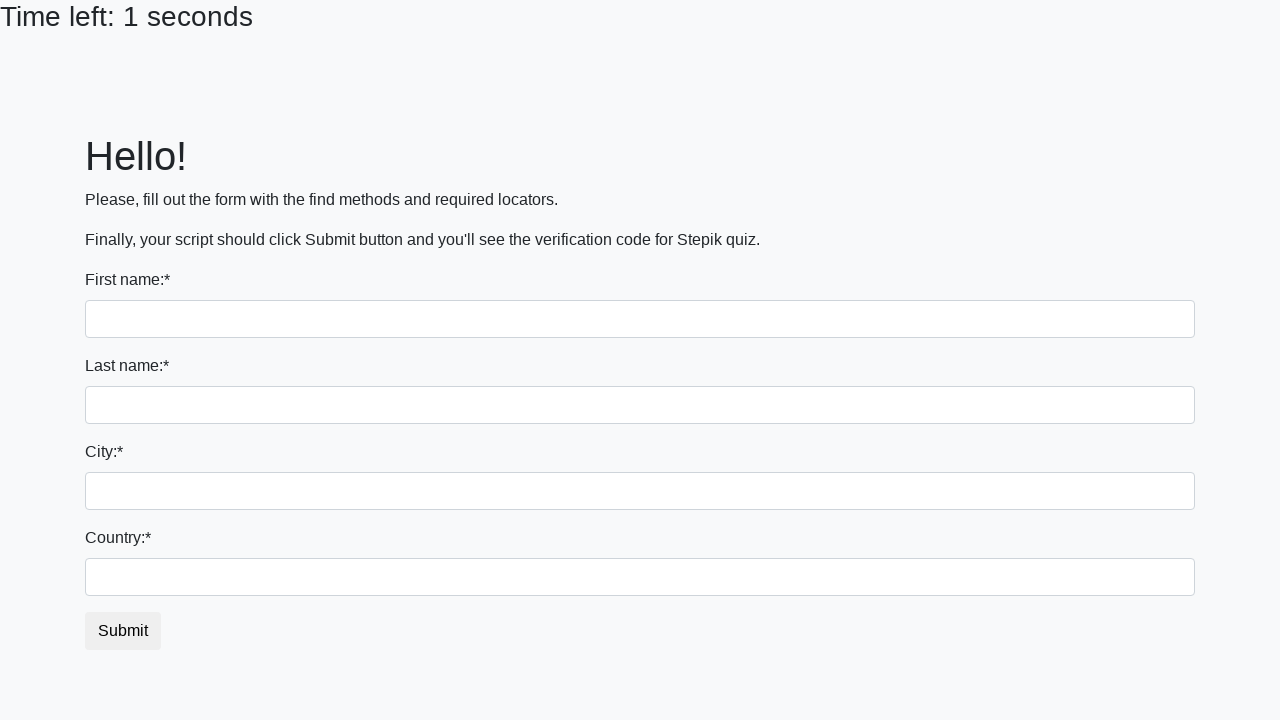

Navigated to simple form test page
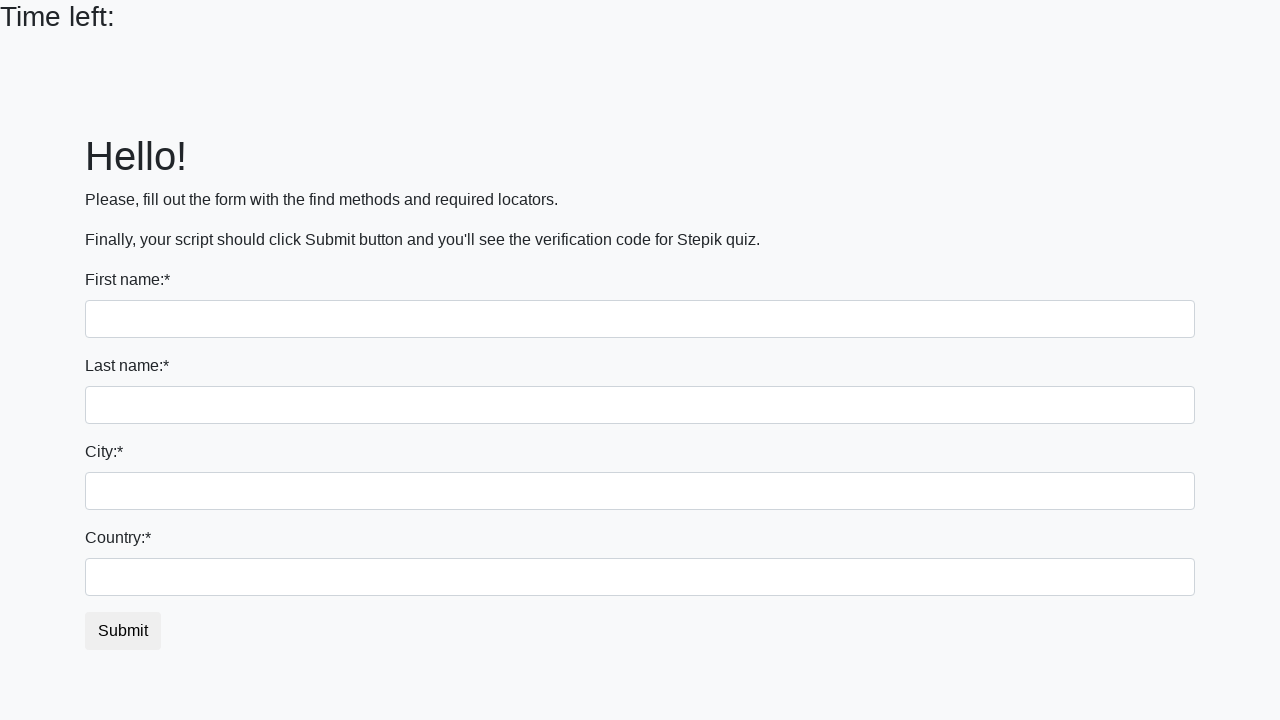

Filled first name field with 'Ivan' using tag name locator on input
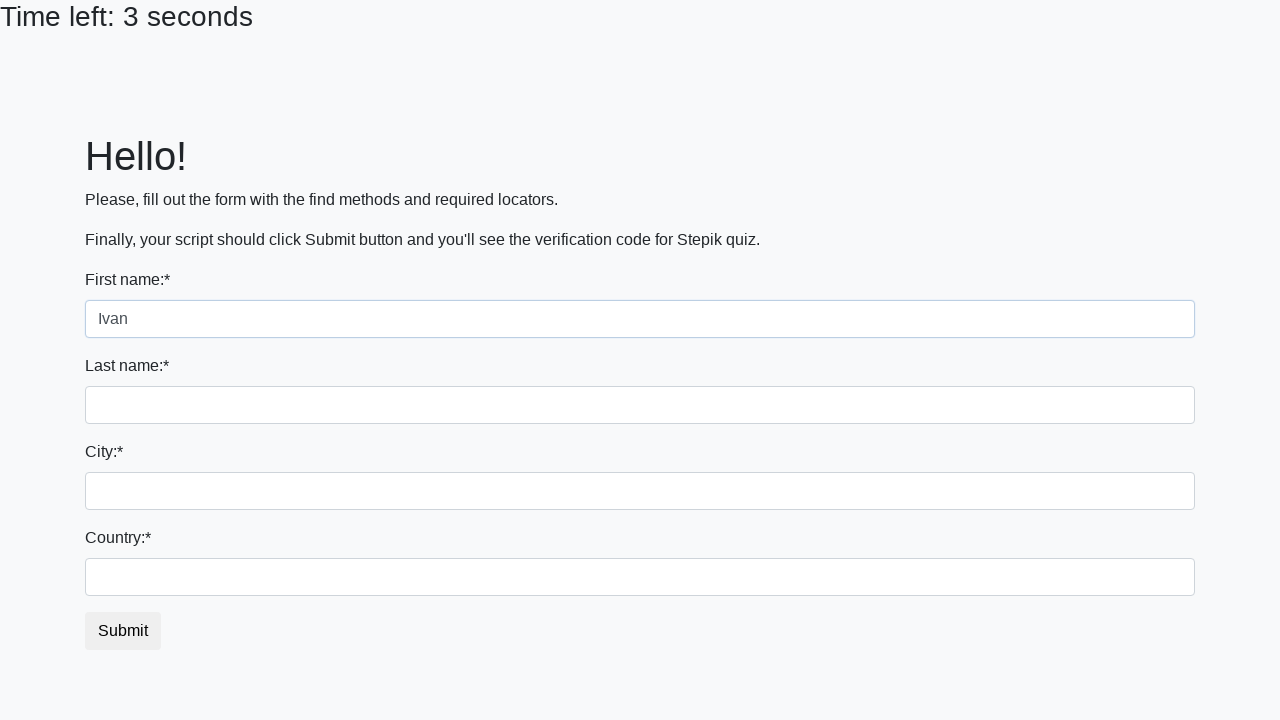

Filled last name field with 'Petrov' using name attribute locator on input[name='last_name']
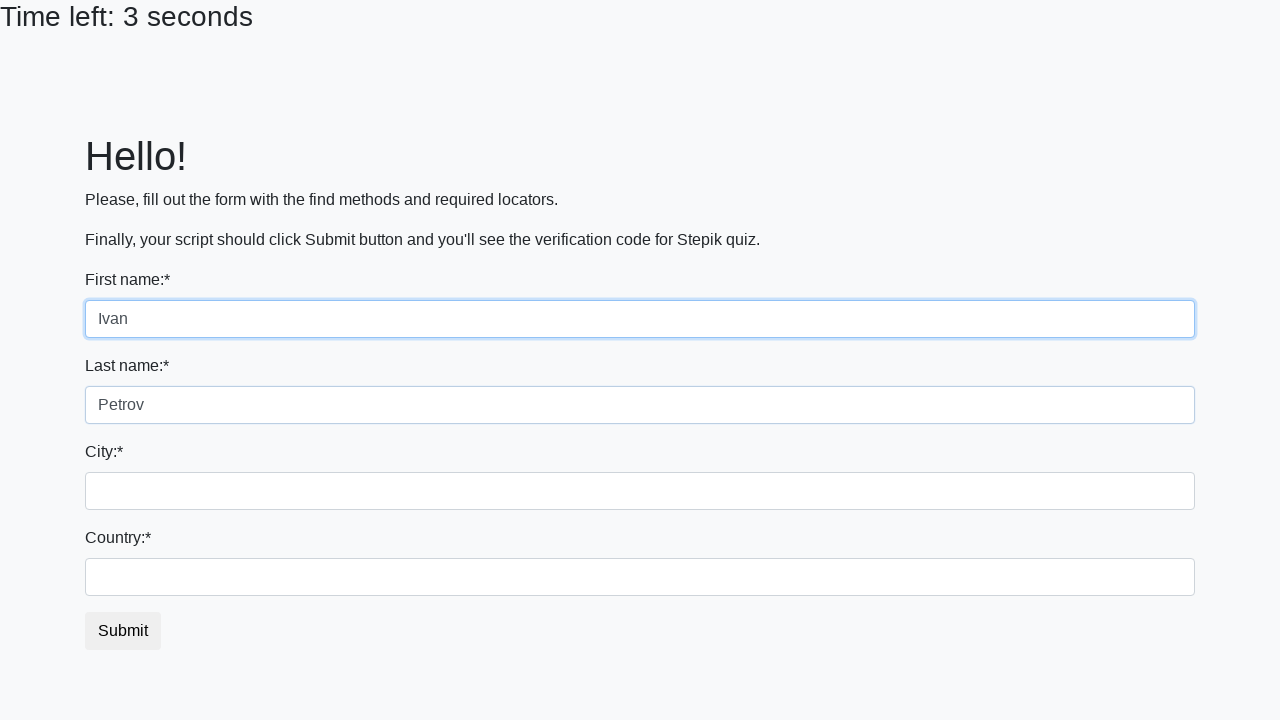

Filled city field with 'Smolensk' using class name locator on .city
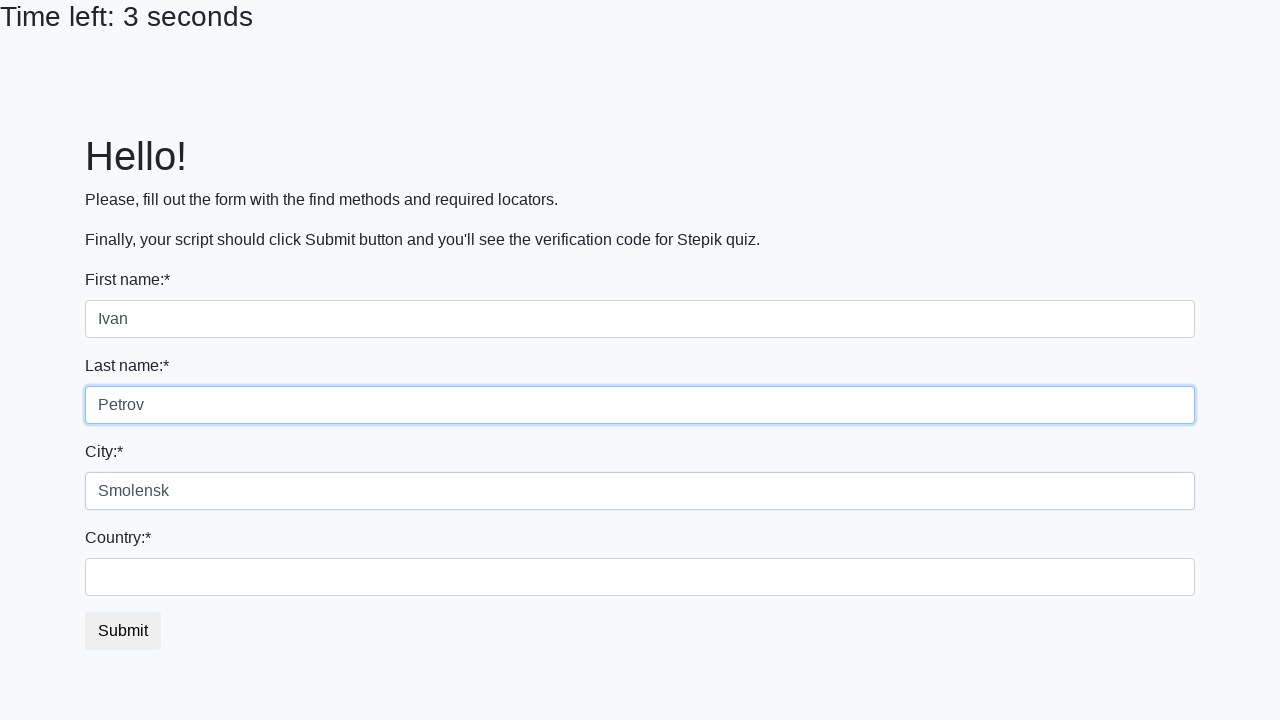

Filled country field with 'Russia' using id locator on #country
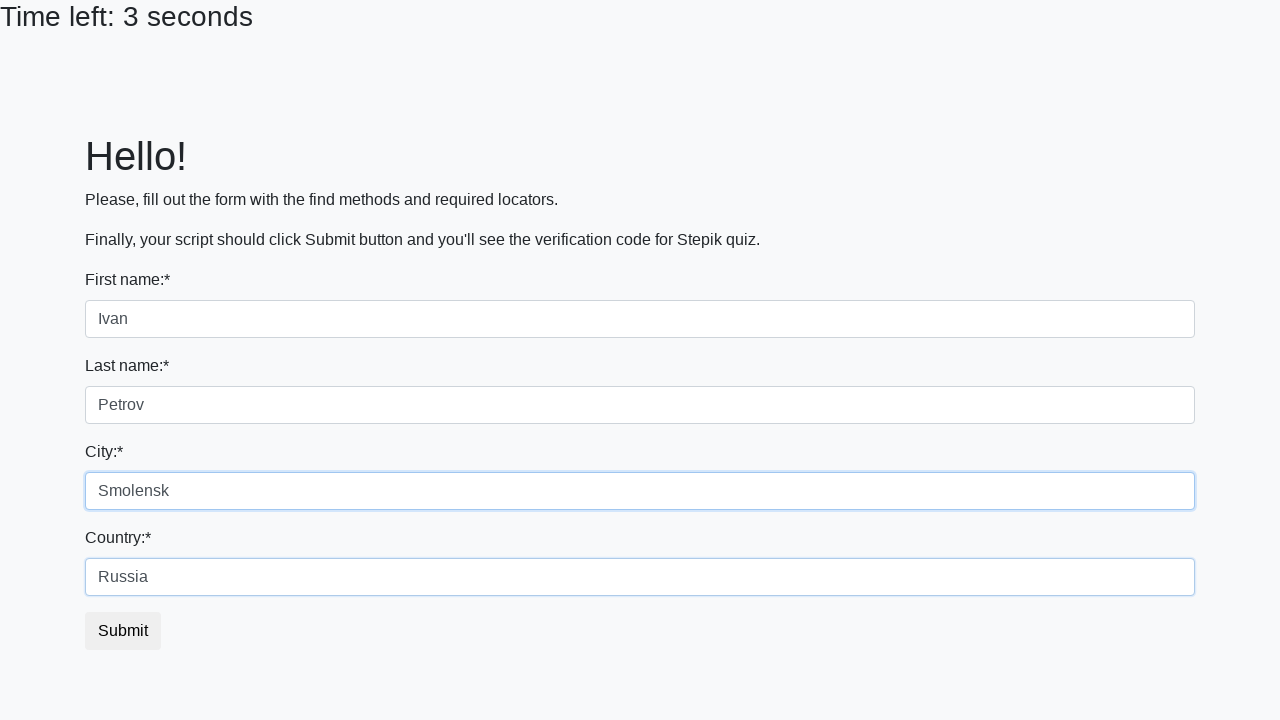

Clicked submit button to submit the form at (123, 631) on button.btn
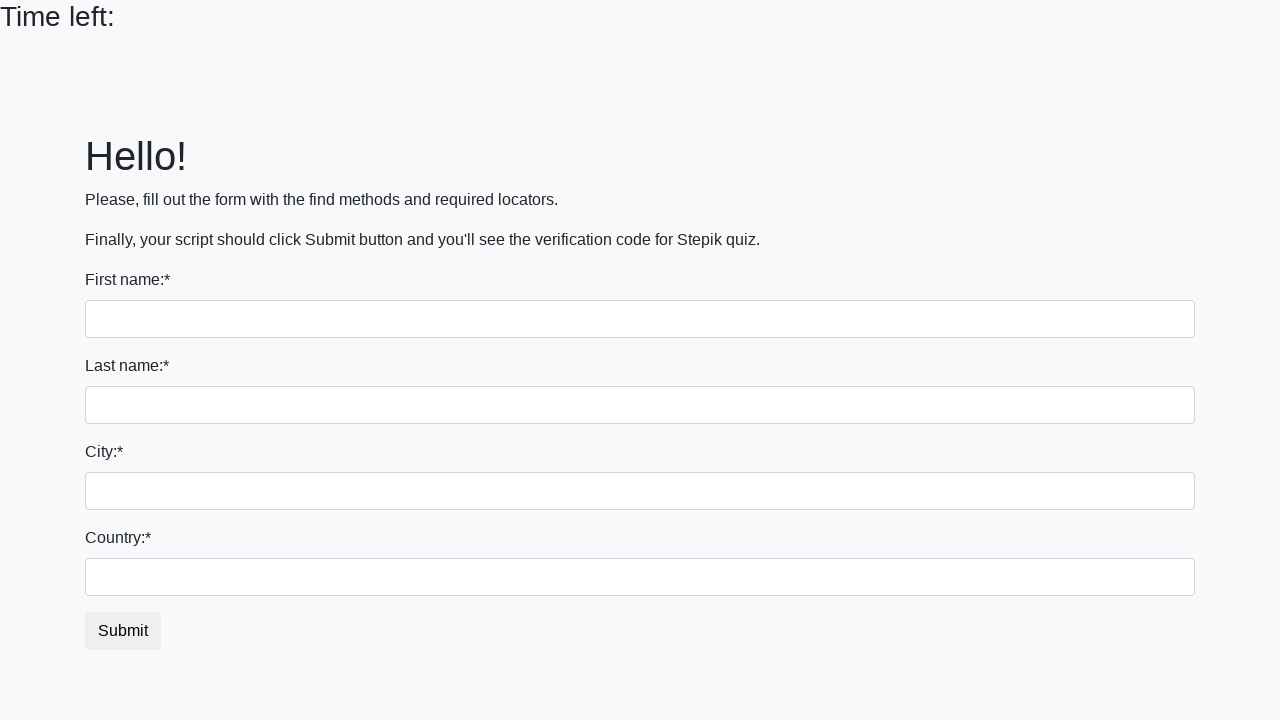

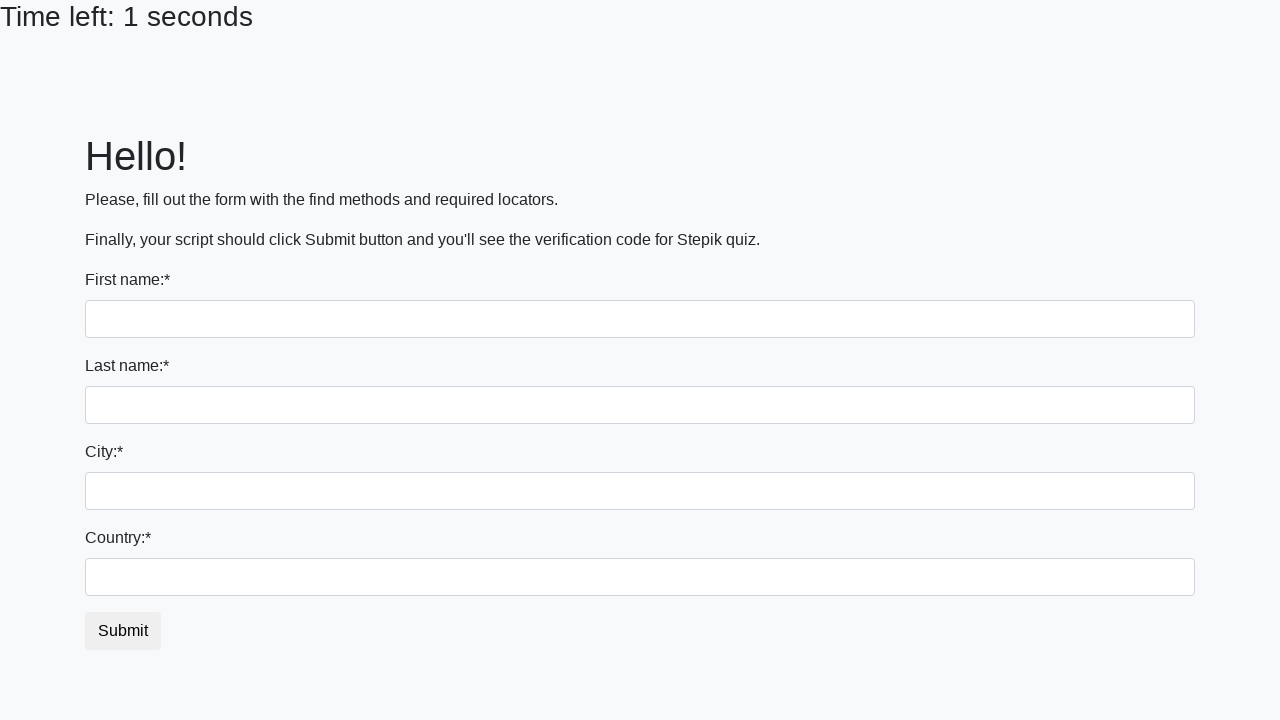